Tests the DTU course evaluation search functionality by entering a course code and submitting the search form to find course evaluations.

Starting URL: https://evaluering.dtu.dk/CourseSearch

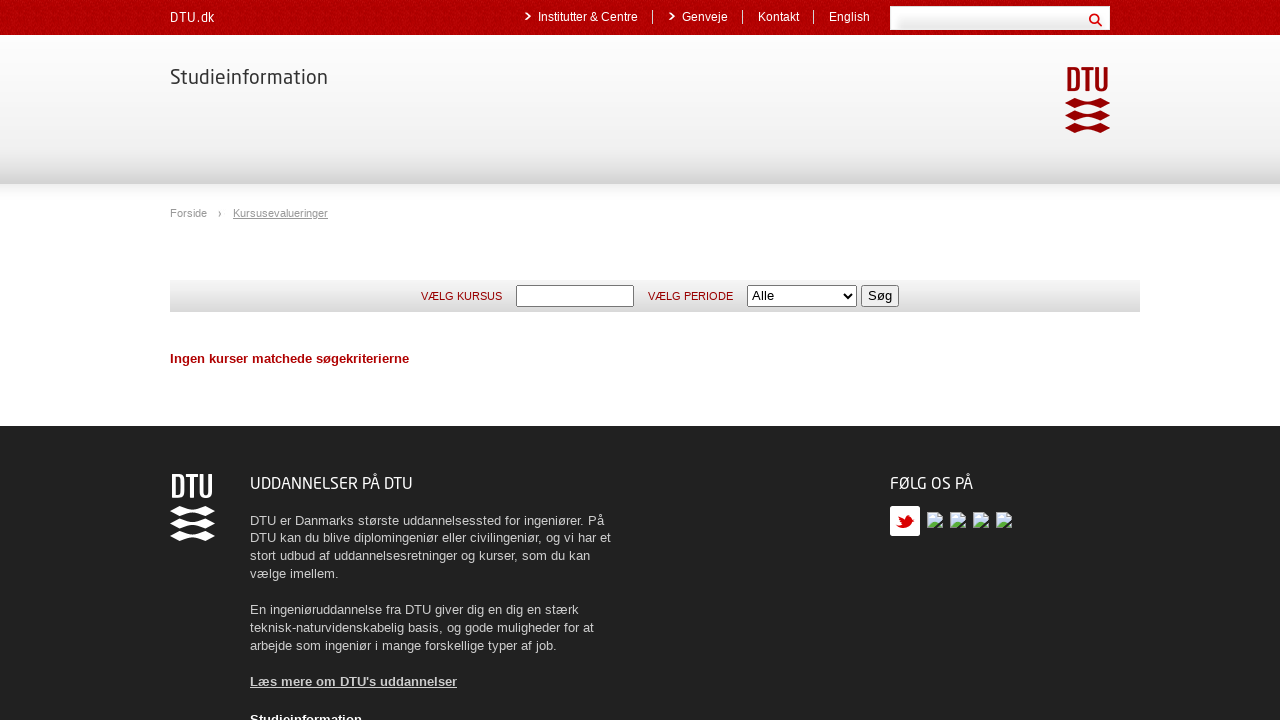

Filled course code field with '02977' on #CourseCodeTextbox
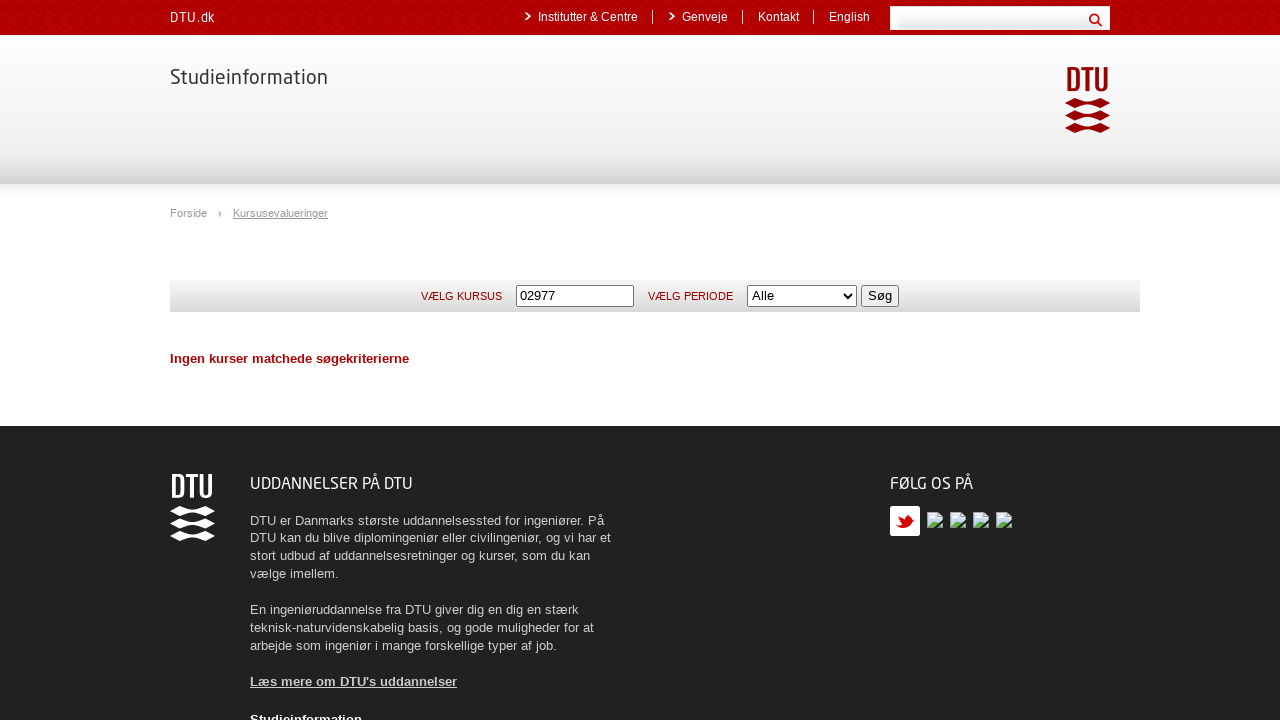

Clicked search button to submit course evaluation search at (880, 296) on #SearchButton
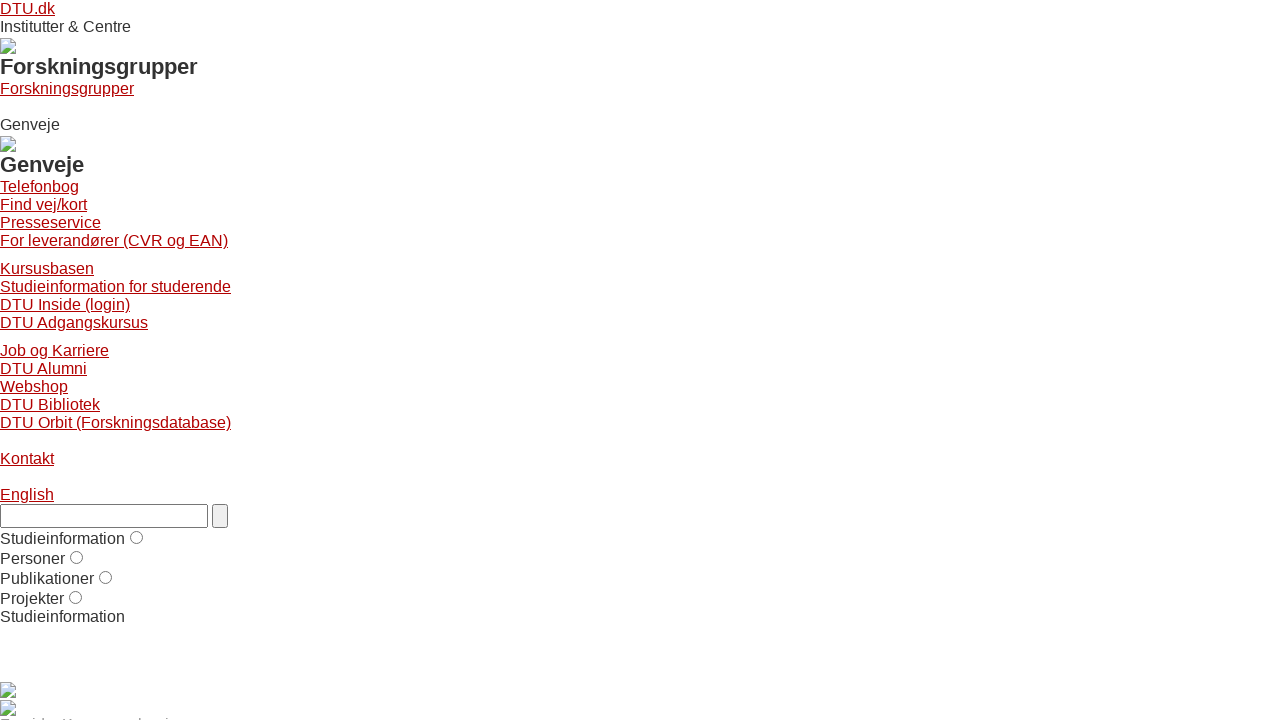

Waited for page to load after search submission
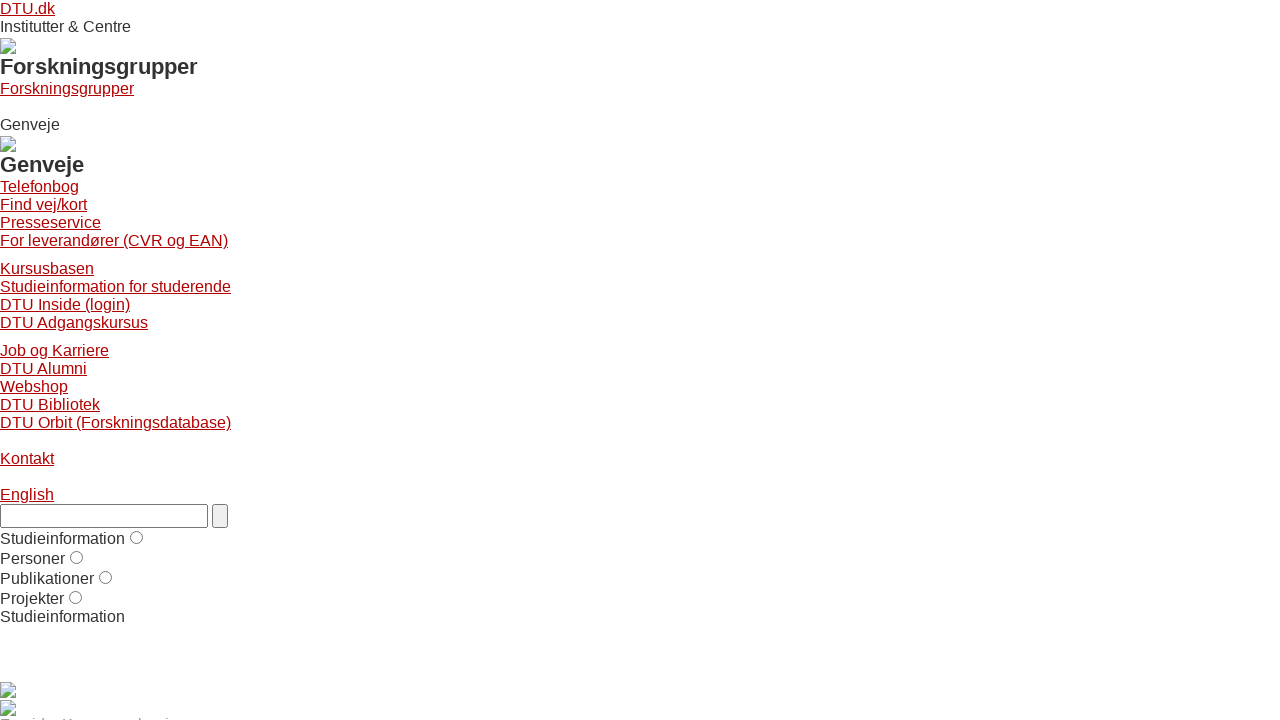

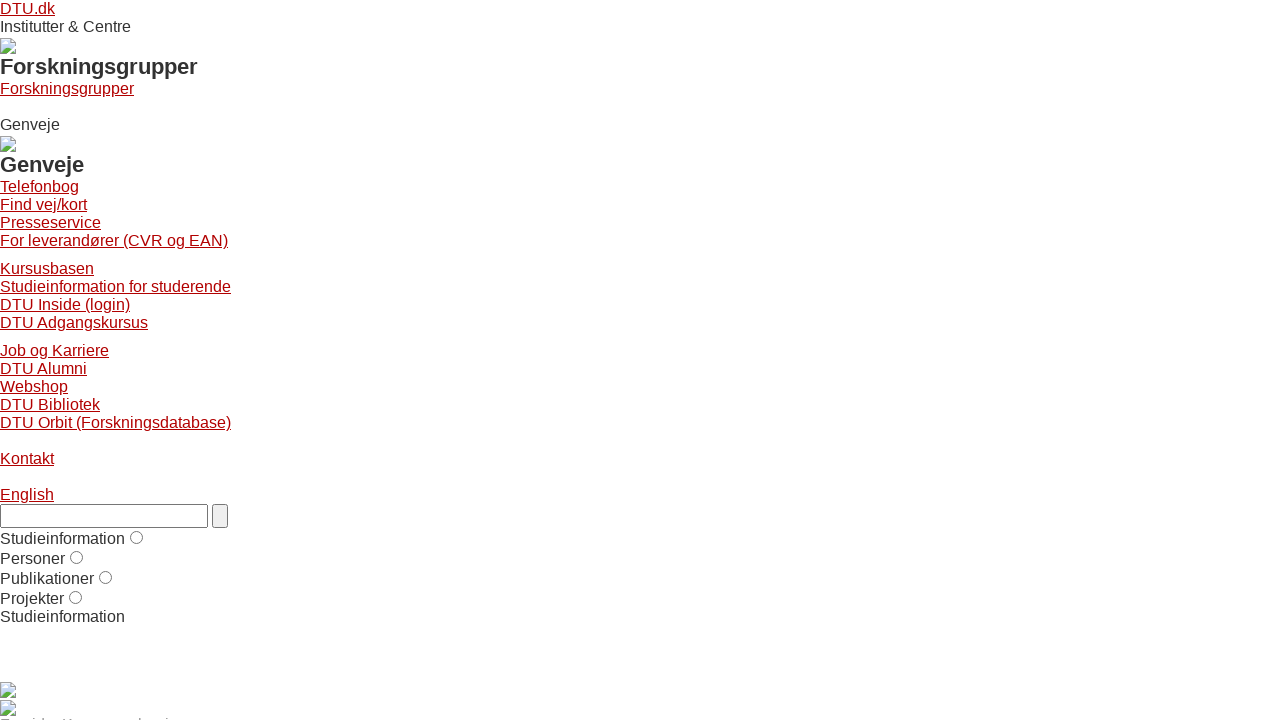